Tests button interactions within an iframe by scrolling down, switching to iframe, clicking buttons and verifying they are hidden

Starting URL: https://webjump-user.github.io/testqa/

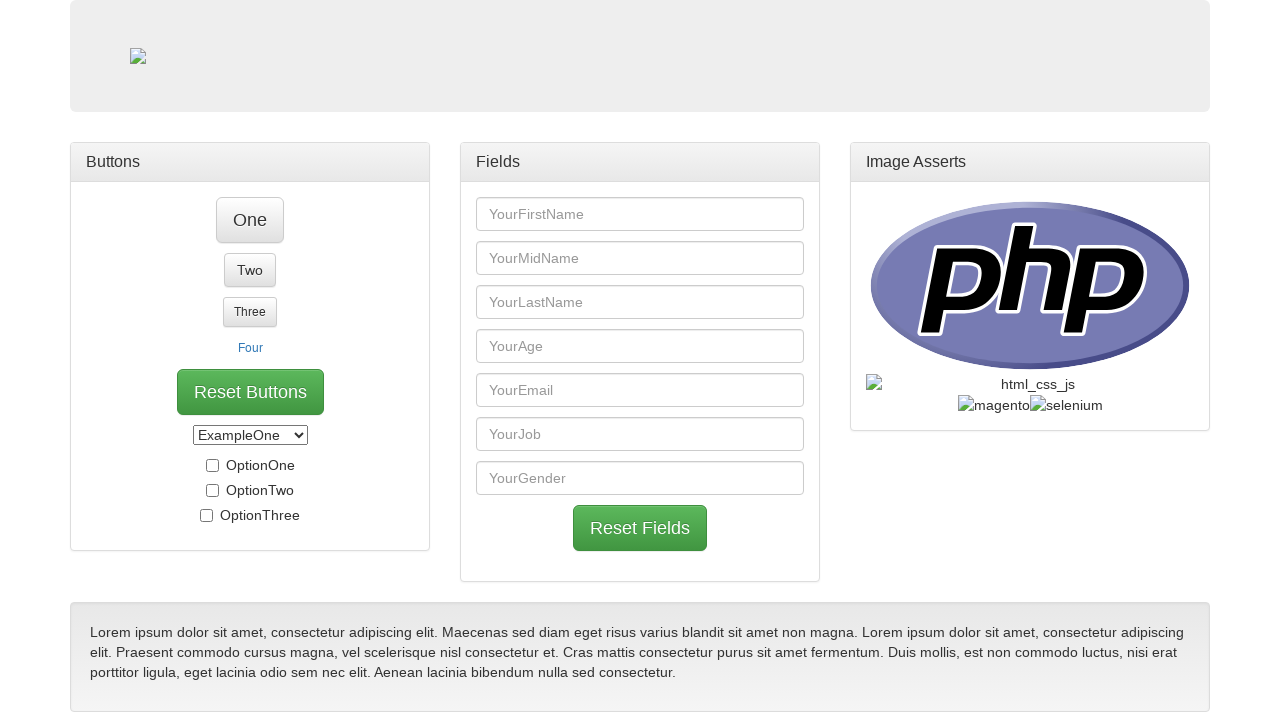

Scrolled to bottom of page
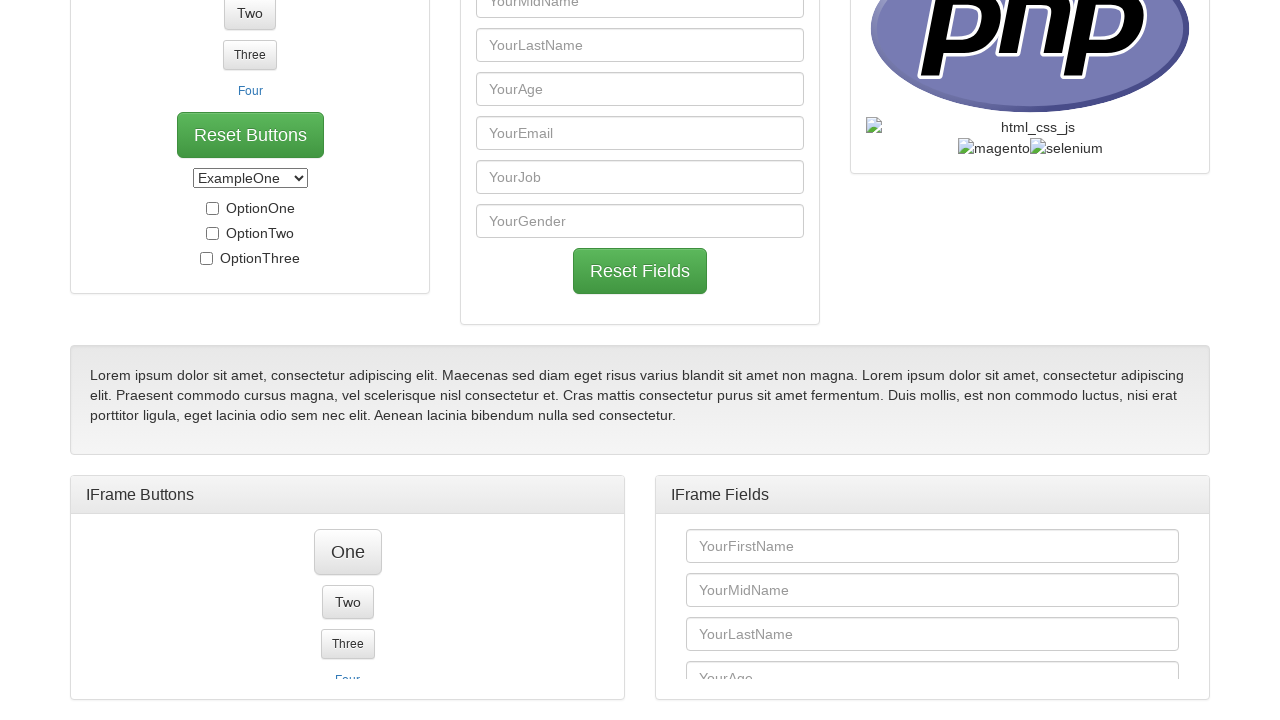

Located first iframe on page
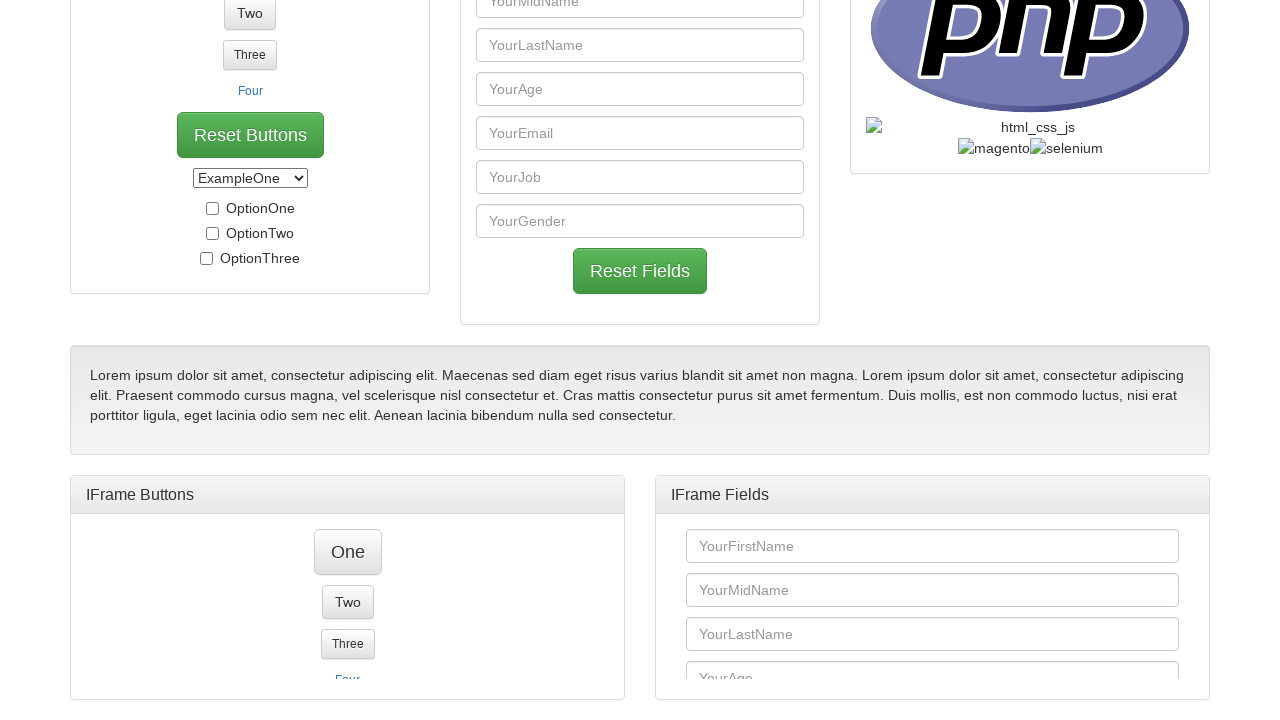

Clicked button#btn_one within iframe at (348, 552) on iframe >> nth=0 >> internal:control=enter-frame >> button#btn_one
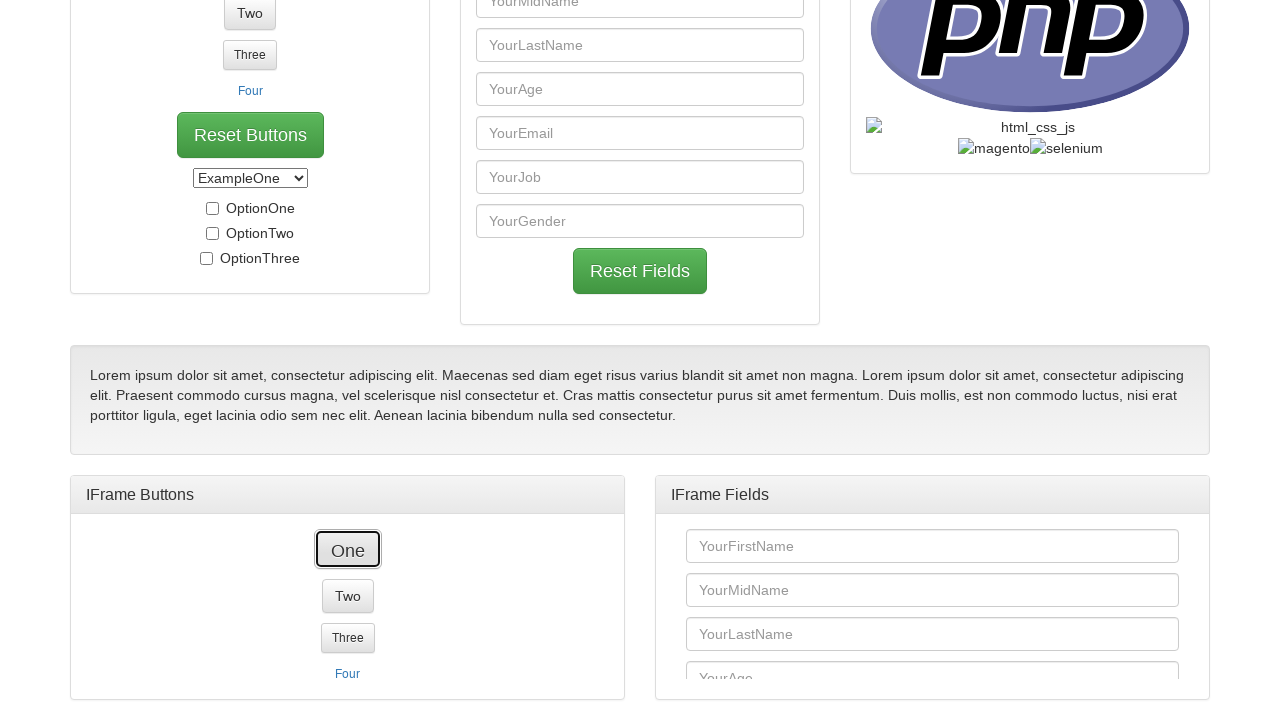

Clicked button#btn_two within iframe at (348, 576) on iframe >> nth=0 >> internal:control=enter-frame >> button#btn_two
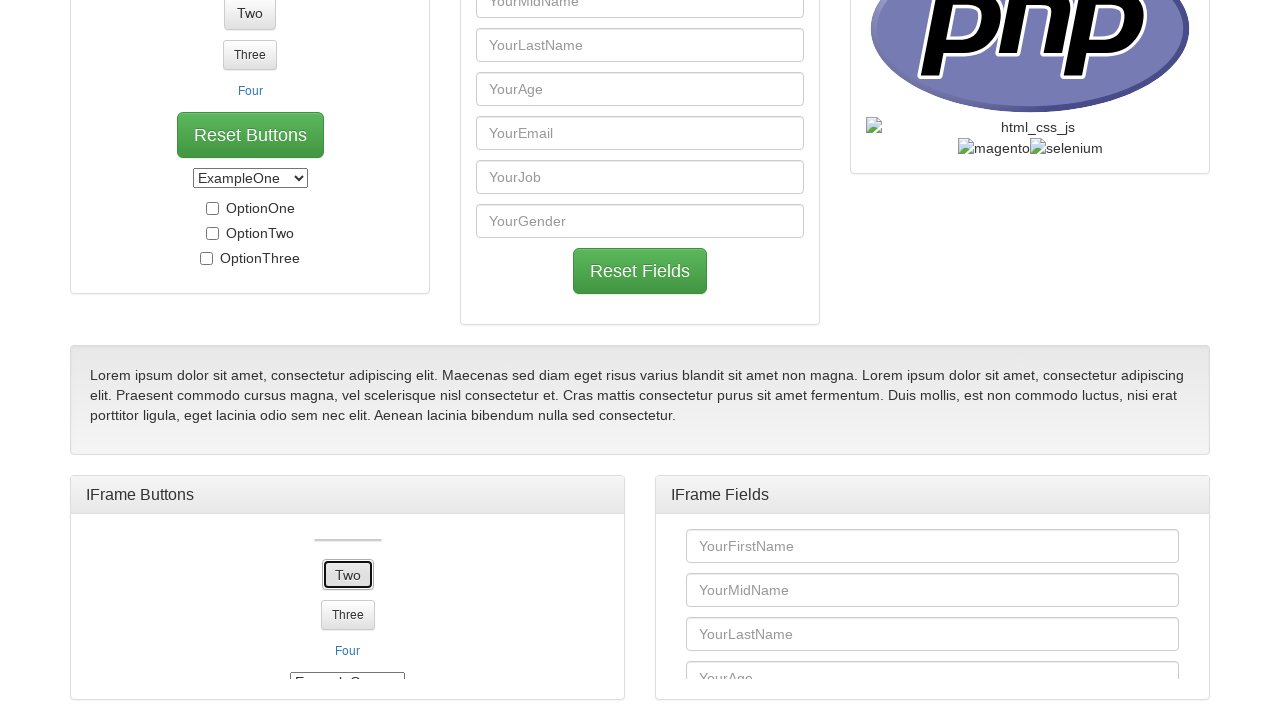

Clicked button#btn_link within iframe at (348, 620) on iframe >> nth=0 >> internal:control=enter-frame >> button#btn_link
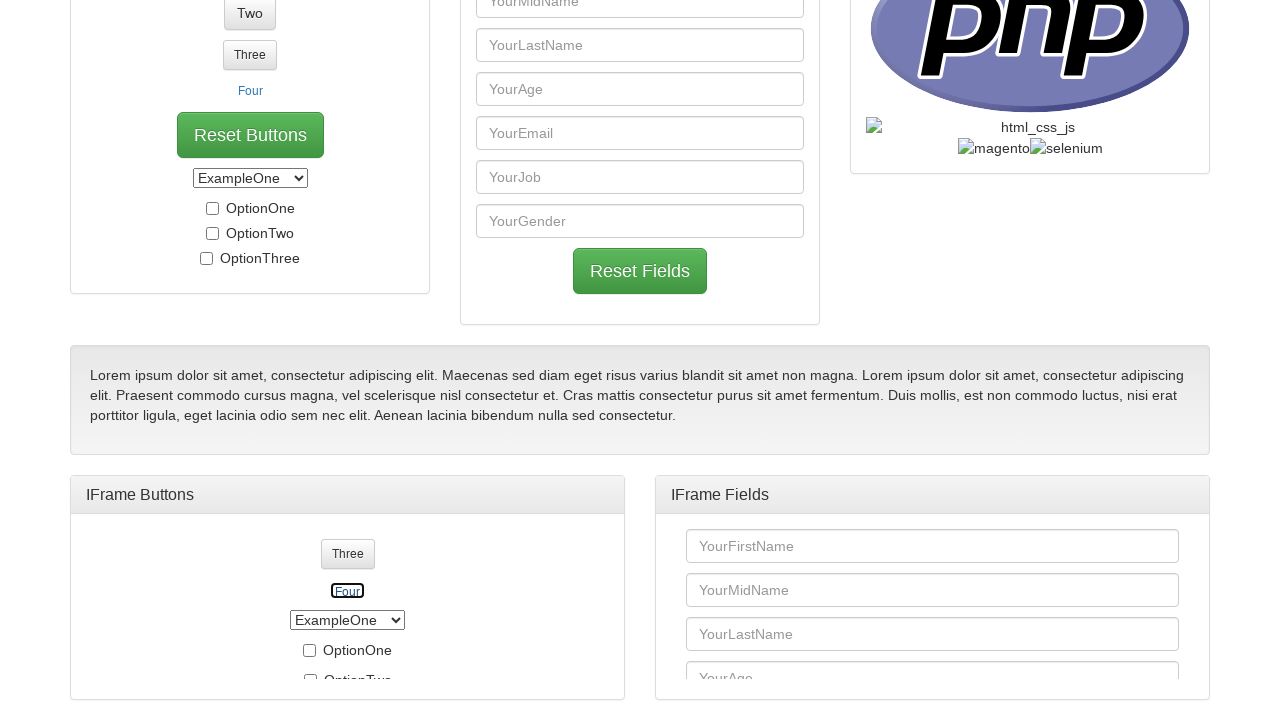

Verified button#btn_one is hidden within iframe
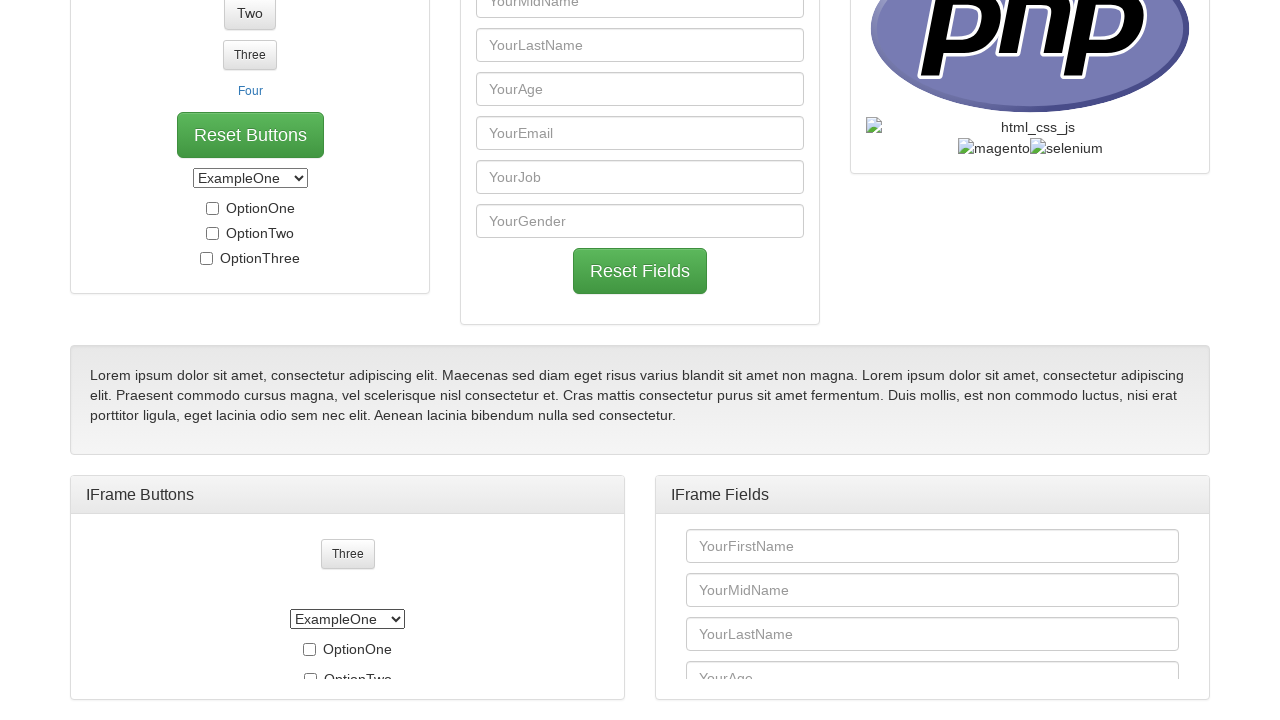

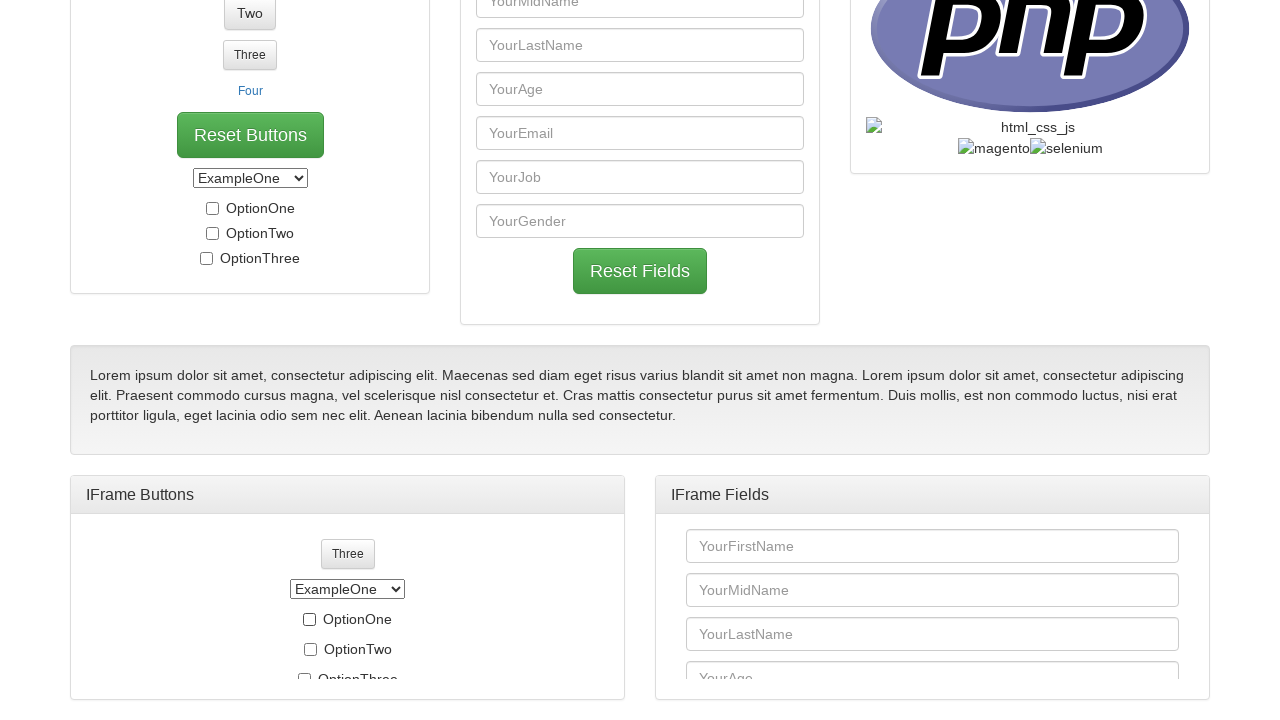